Tests Floating Menu page by navigating to it and verifying the floating menu items are present

Starting URL: https://the-internet.herokuapp.com/

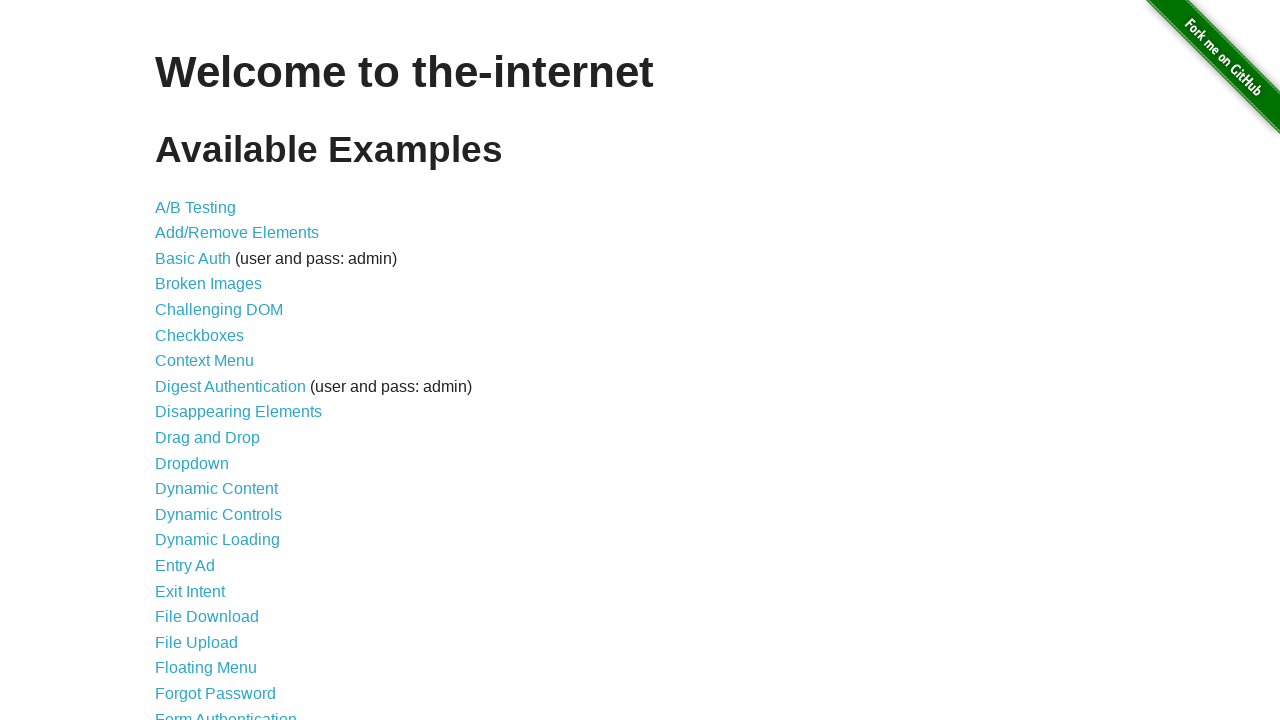

Clicked on Floating Menu link at (206, 668) on xpath=//*[contains(text(), 'Floating Menu')]
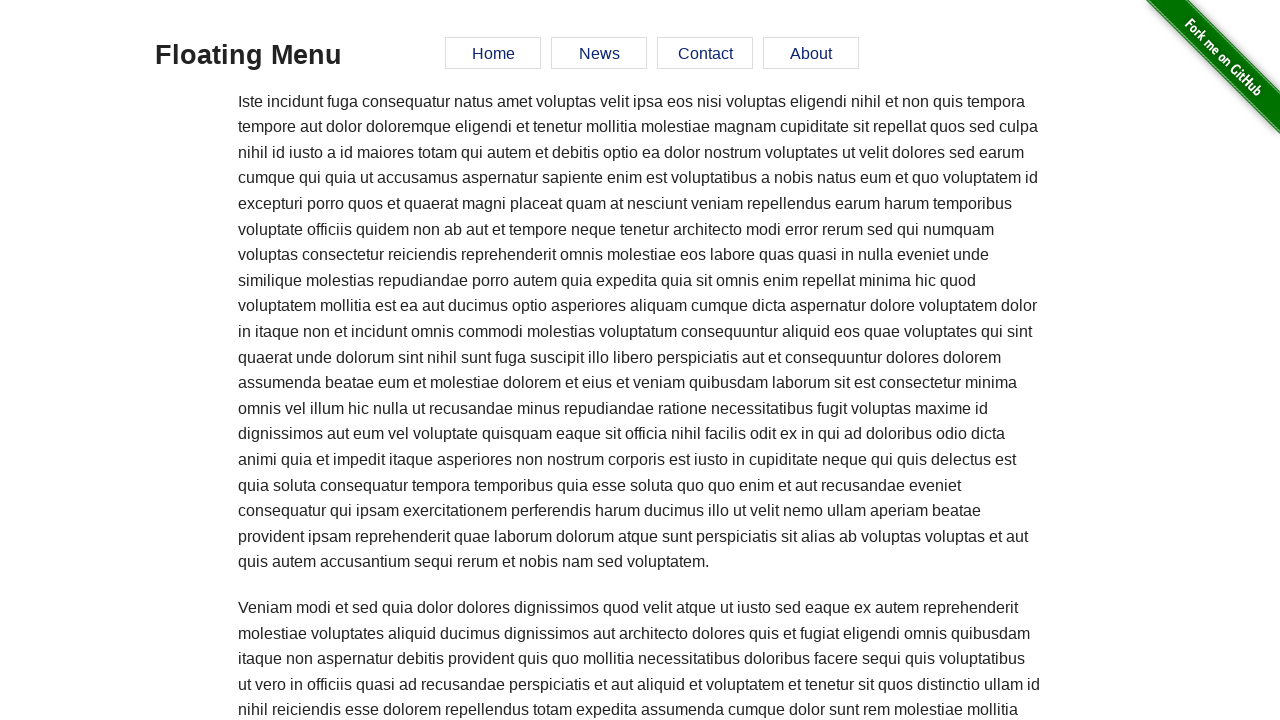

Floating menu loaded
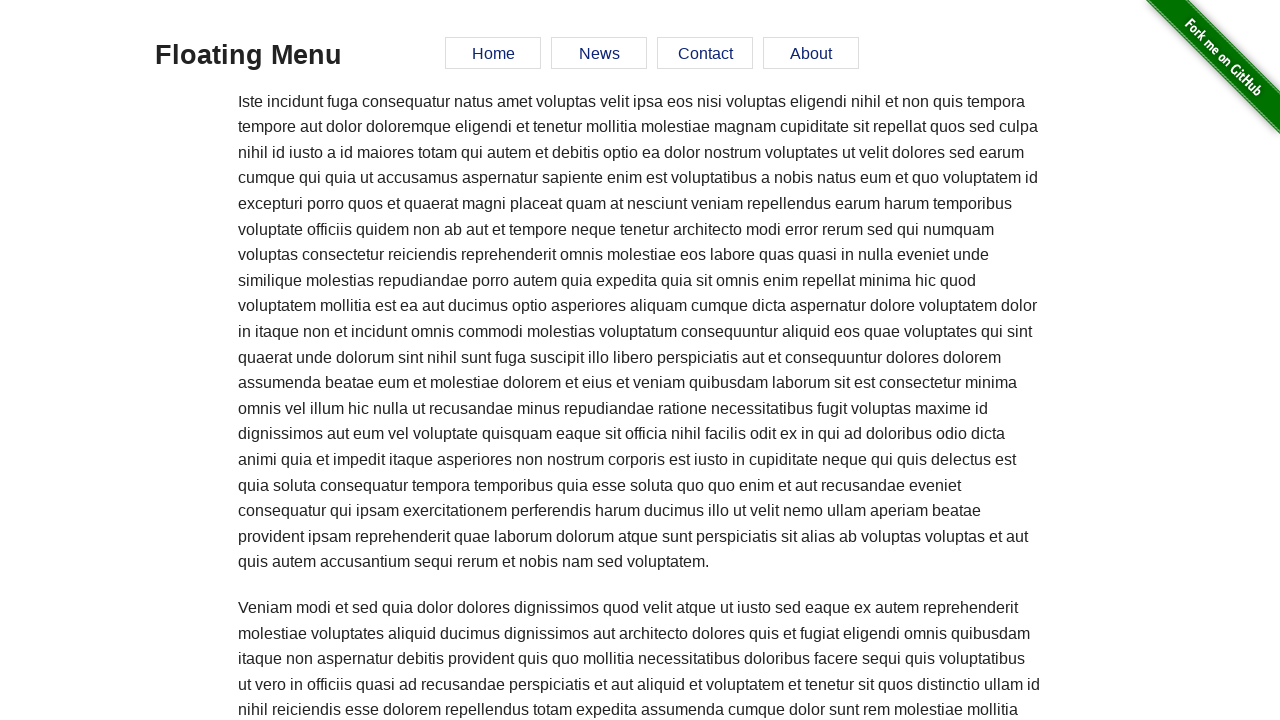

Verified floating menu items are present
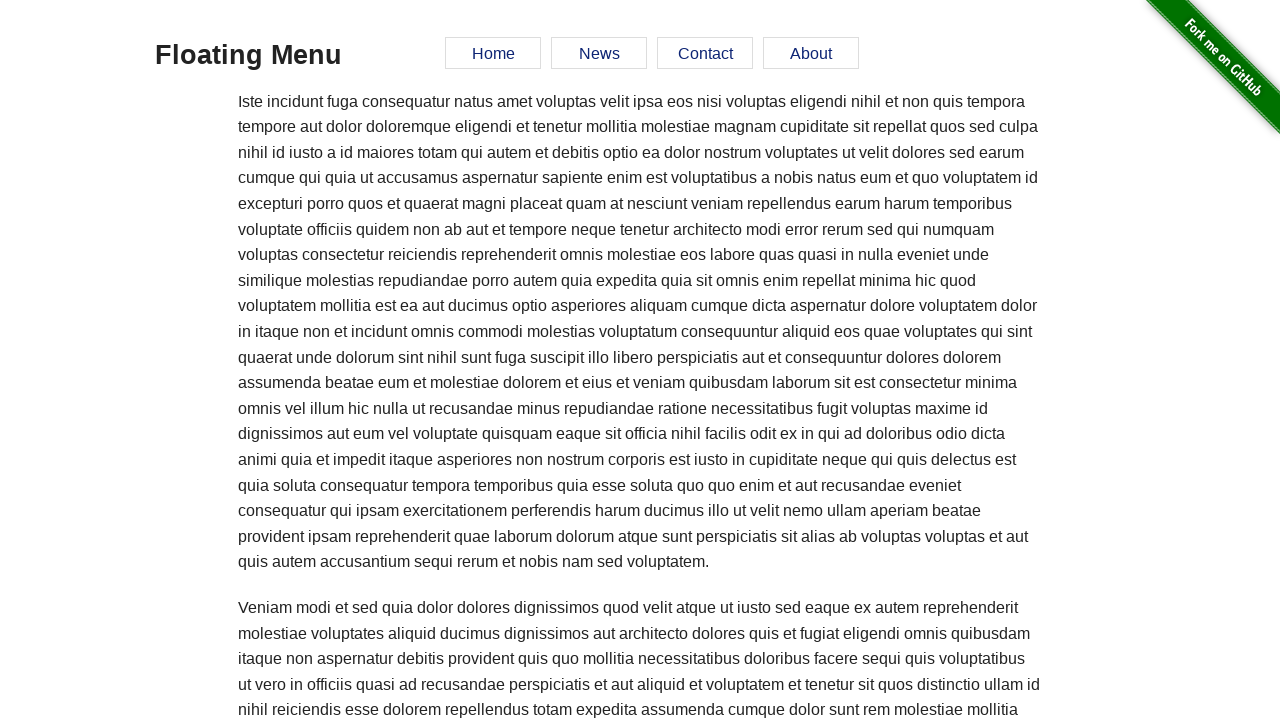

Scrolled to bottom of page
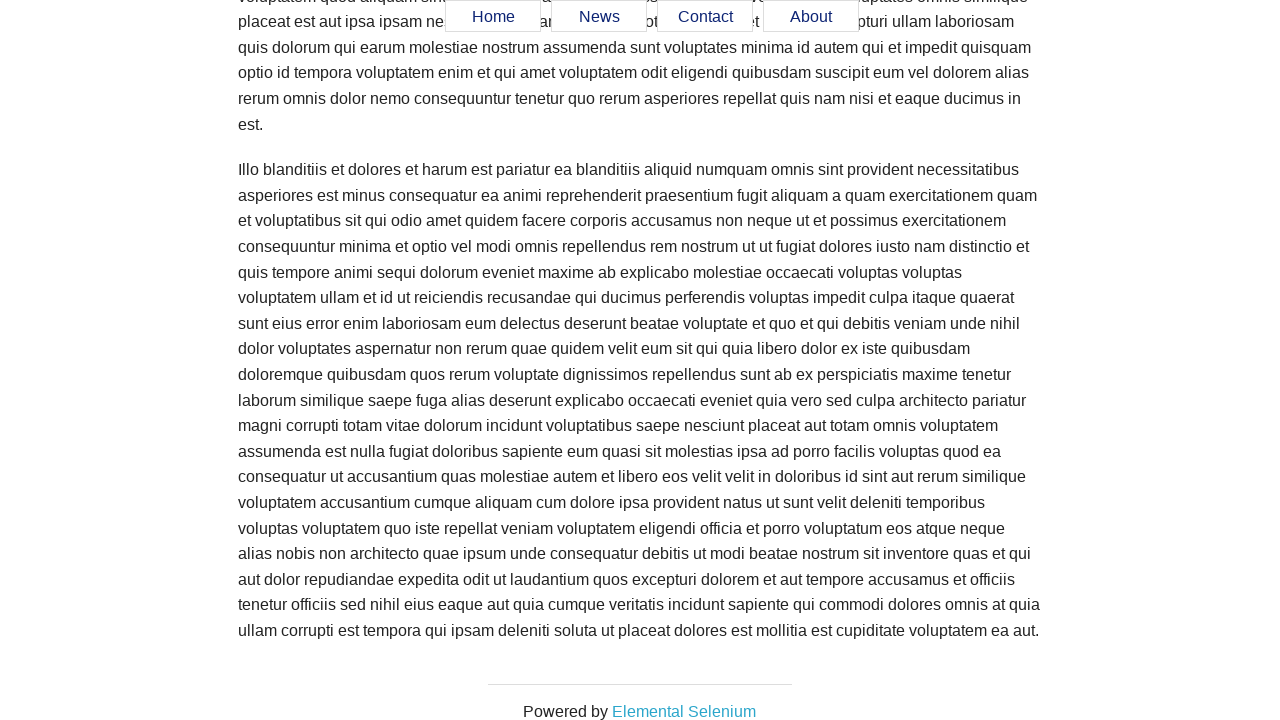

Waited 1 second for page to settle
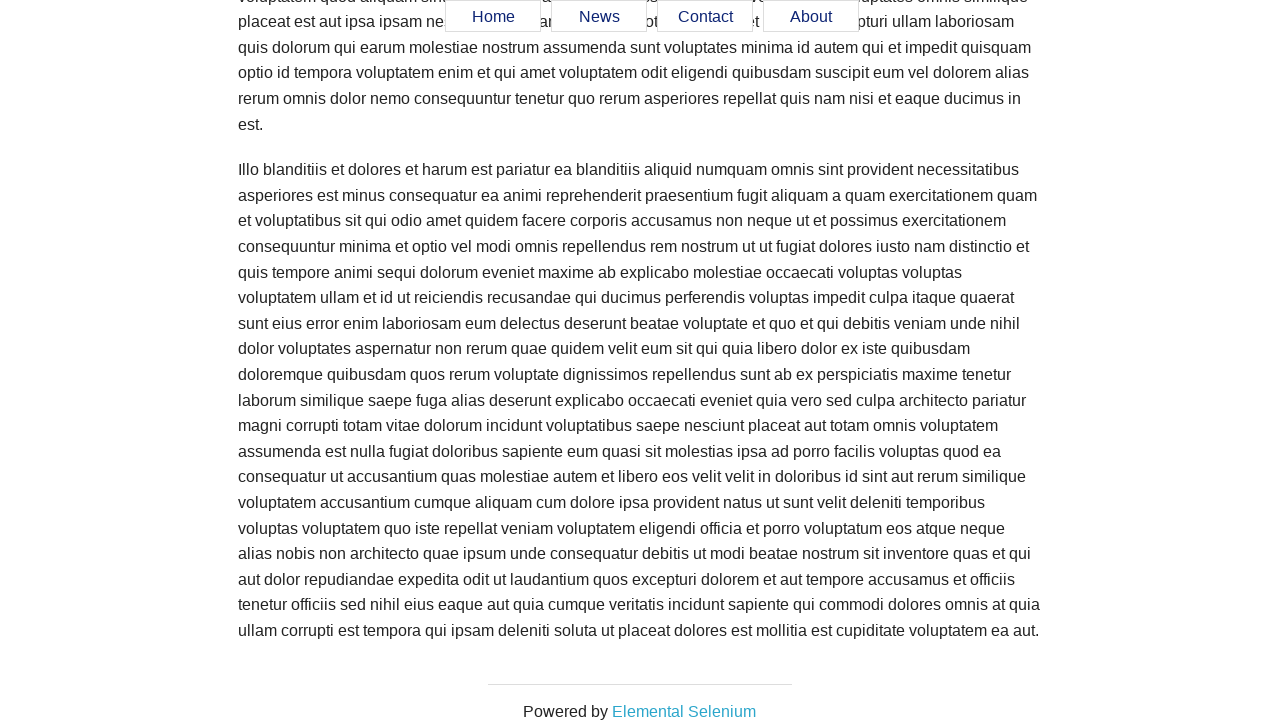

Verified floating menu is still visible after scrolling
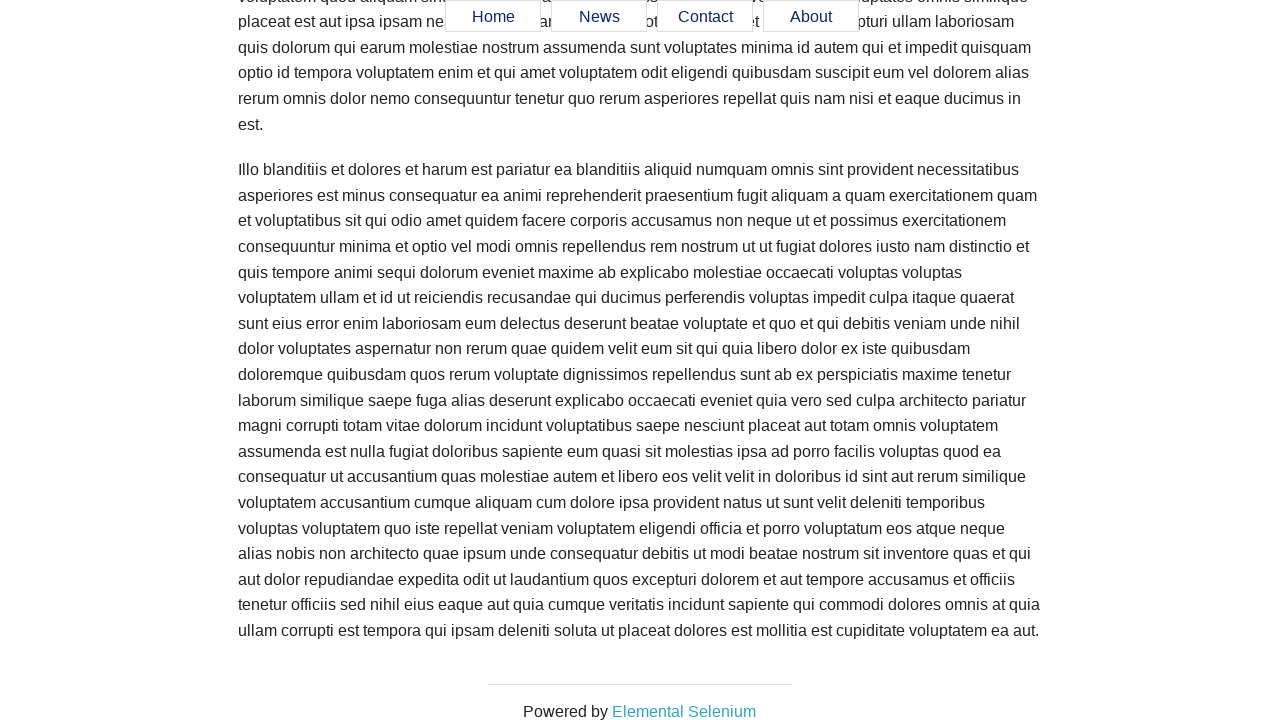

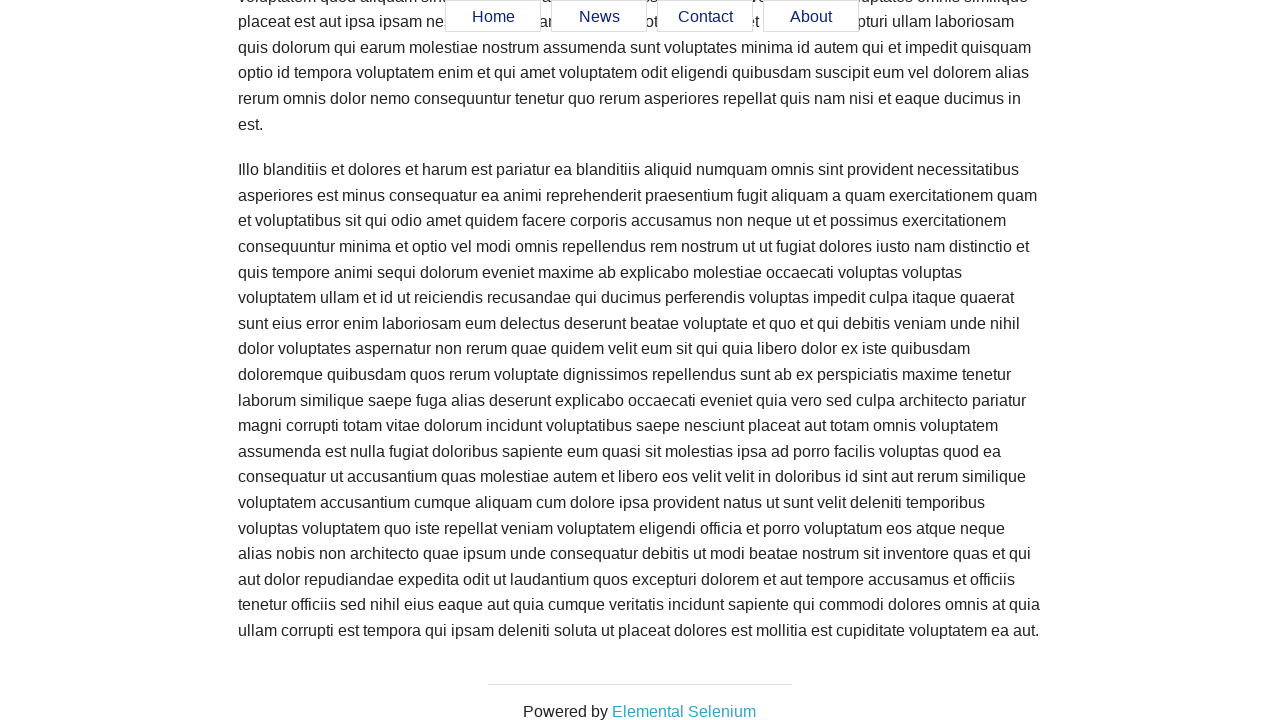